Tests a growing clickable button challenge by waiting for the button to become clickable, clicking it, and verifying that "Event Triggered" status appears

Starting URL: https://testpages.herokuapp.com/styled/challenges/growing-clickable.html

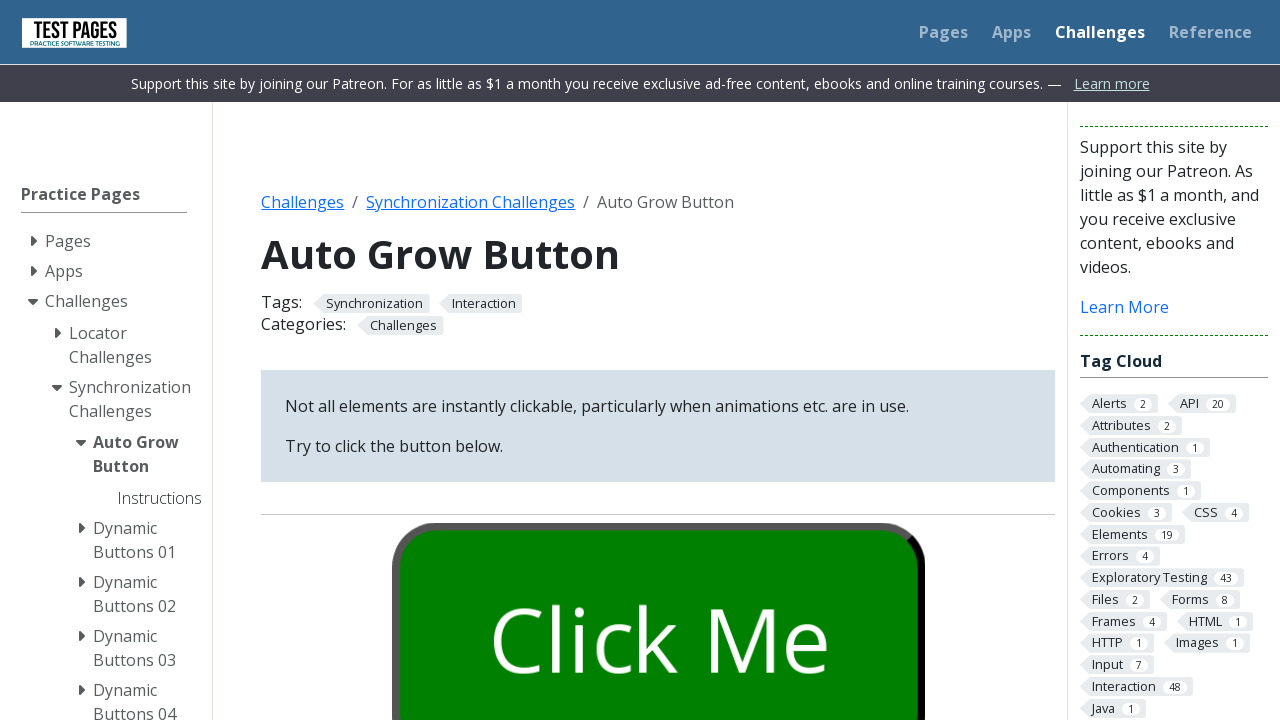

Clicked the grown button element at (658, 600) on button.styled-click-button.showgrow.grown
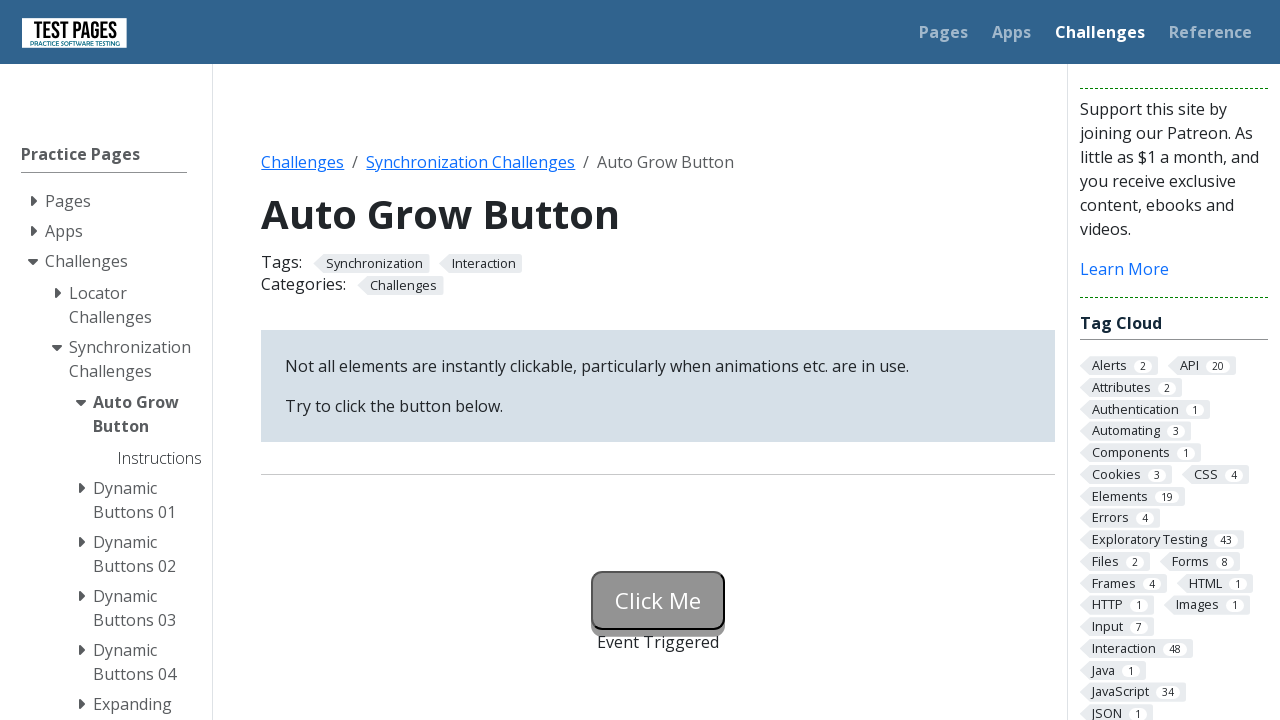

Waited for status message element to appear
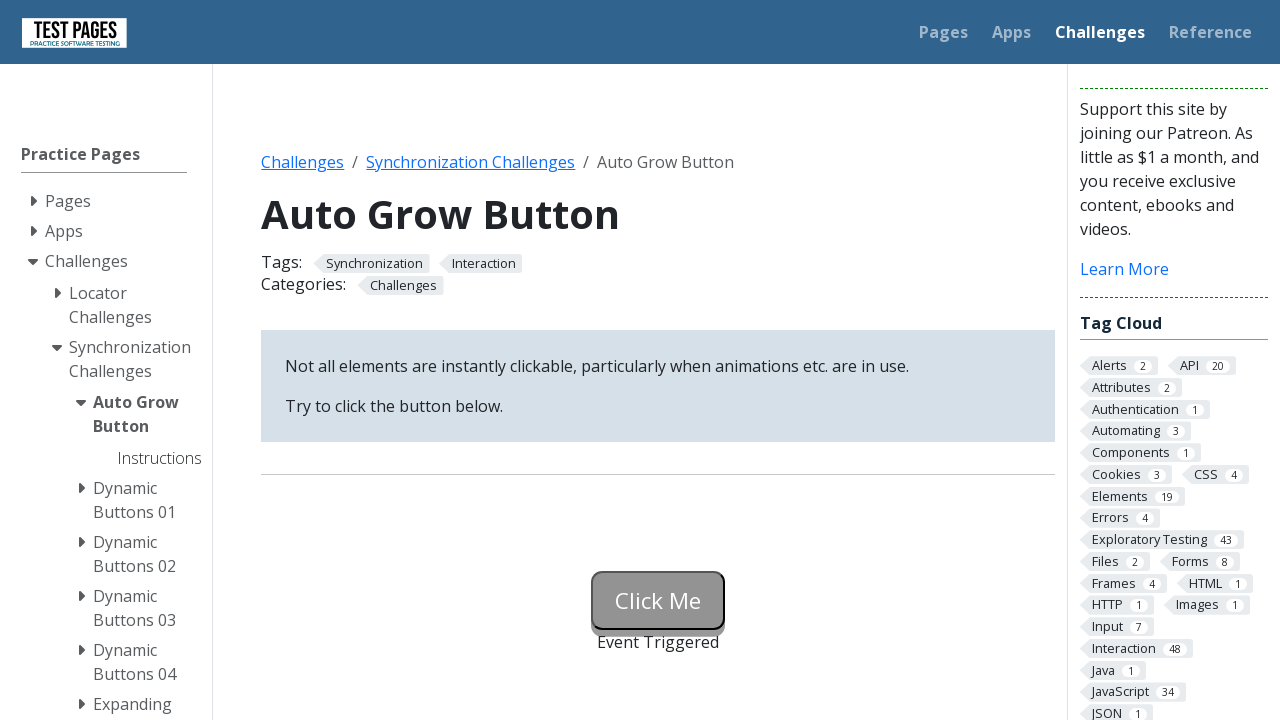

Retrieved status message text content
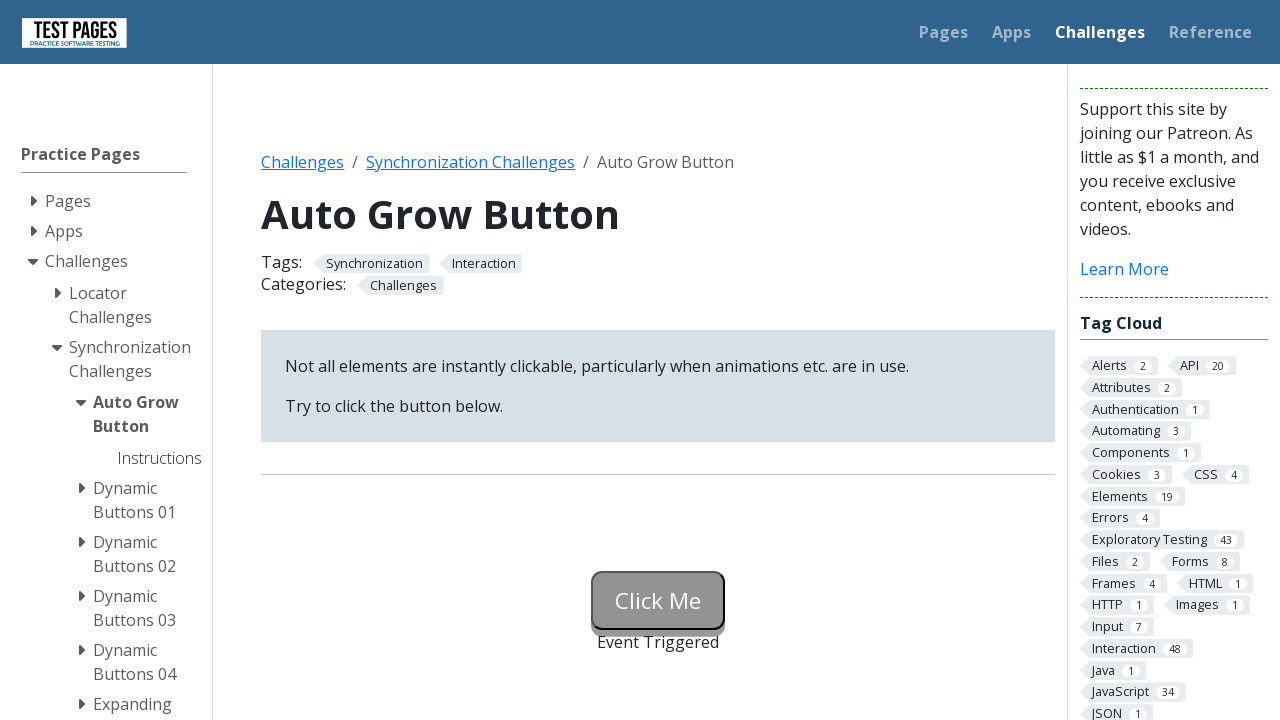

Verified status message displays 'Event Triggered'
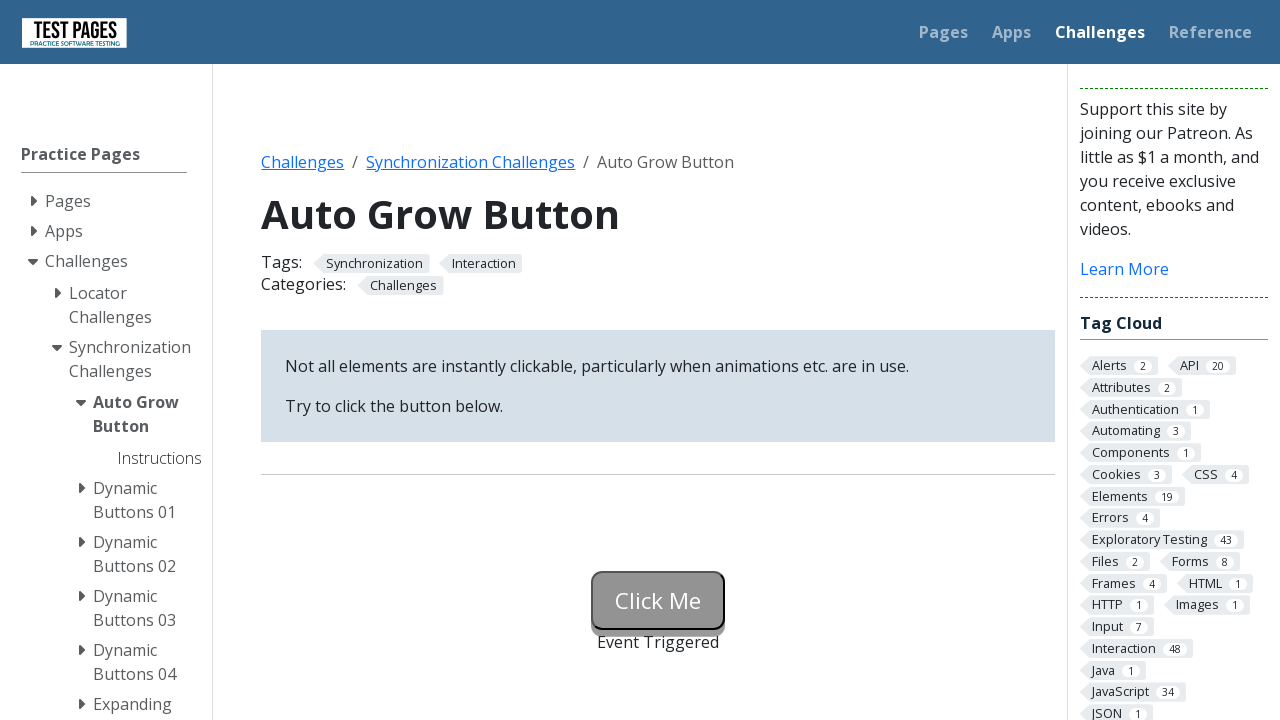

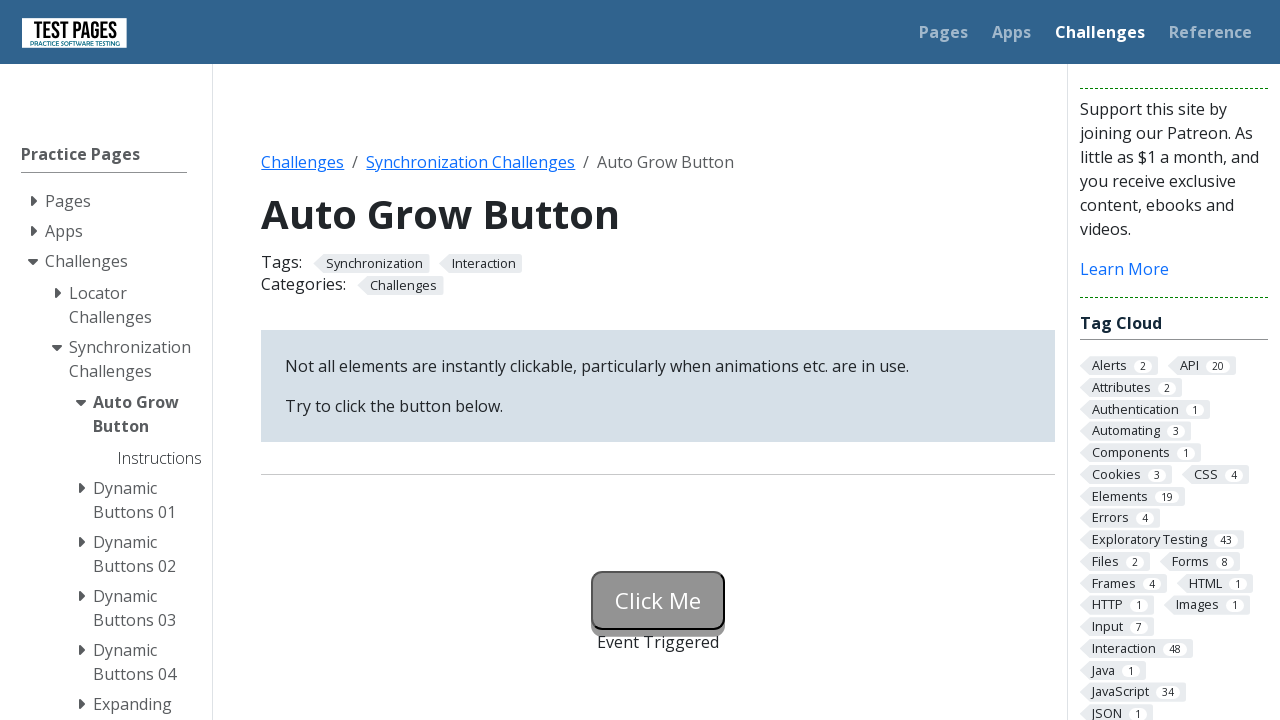